Selects 'Angola' from the country dropdown menu

Starting URL: https://www.globalsqa.com/demo-site/select-dropdown-menu/

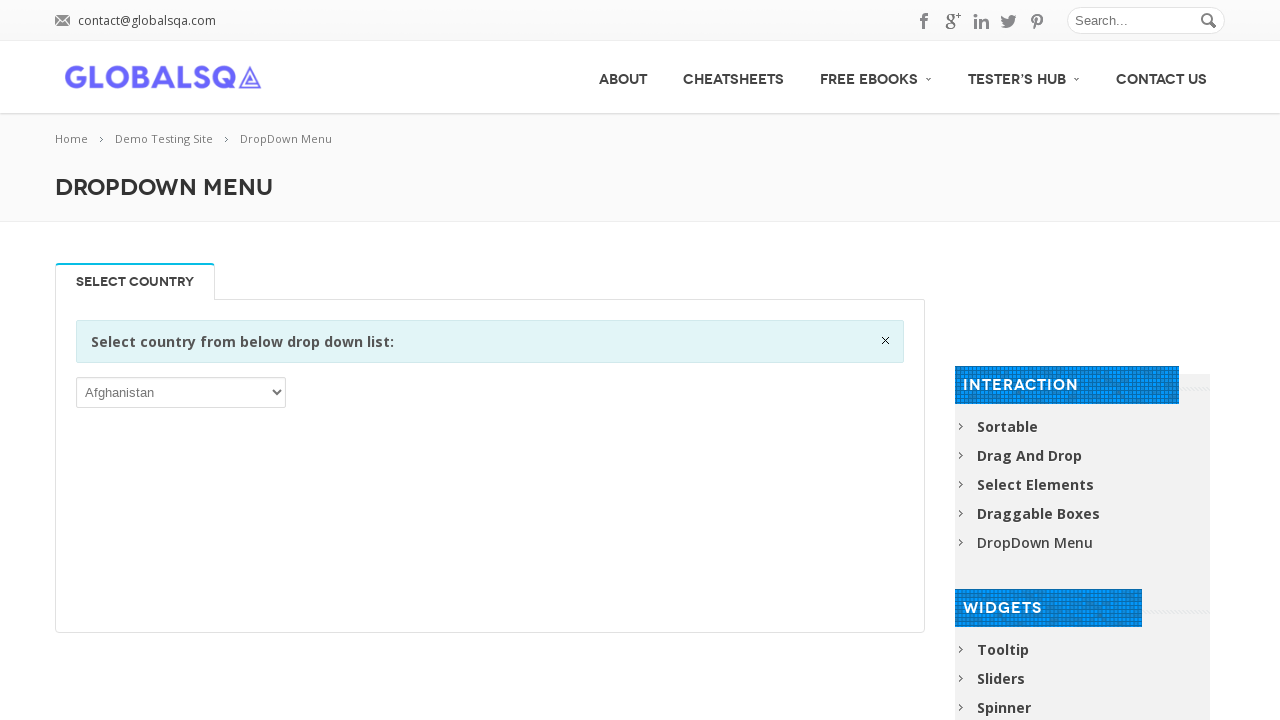

Waited for country dropdown menu to load
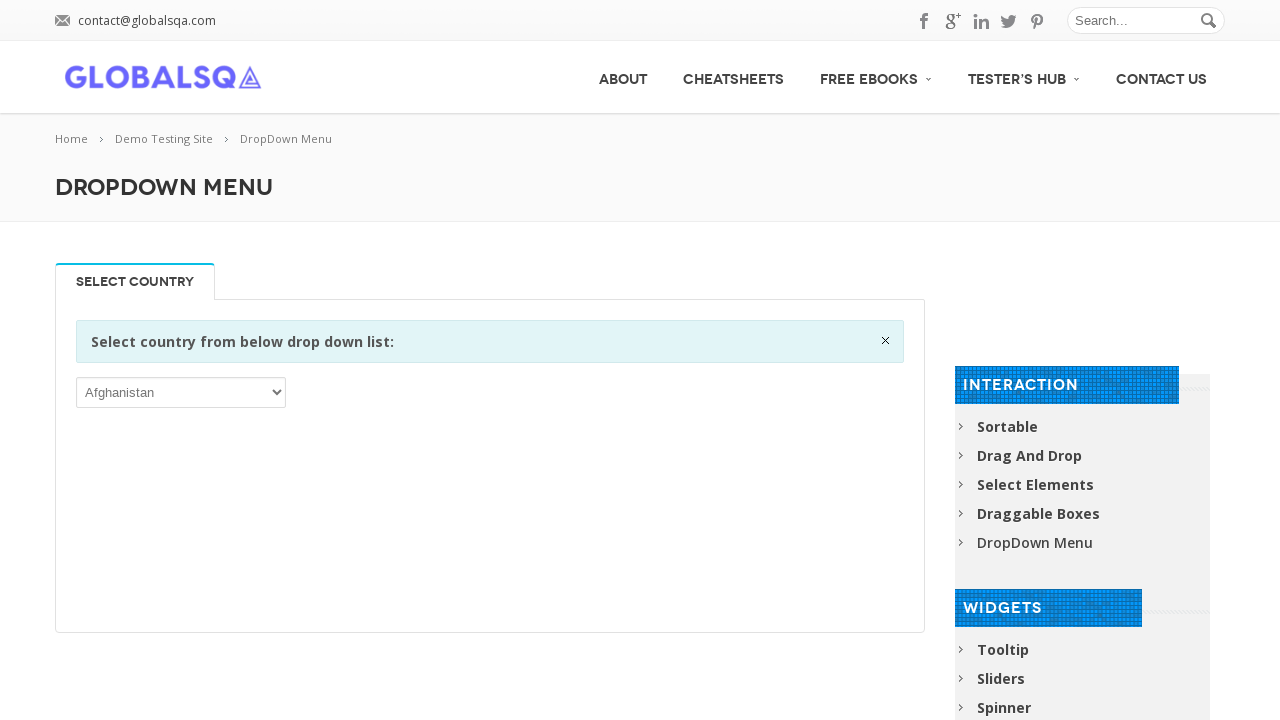

Selected 'Angola' from the country dropdown menu on xpath=//div[@class='single_tab_div resp-tab-content resp-tab-content-active']//p
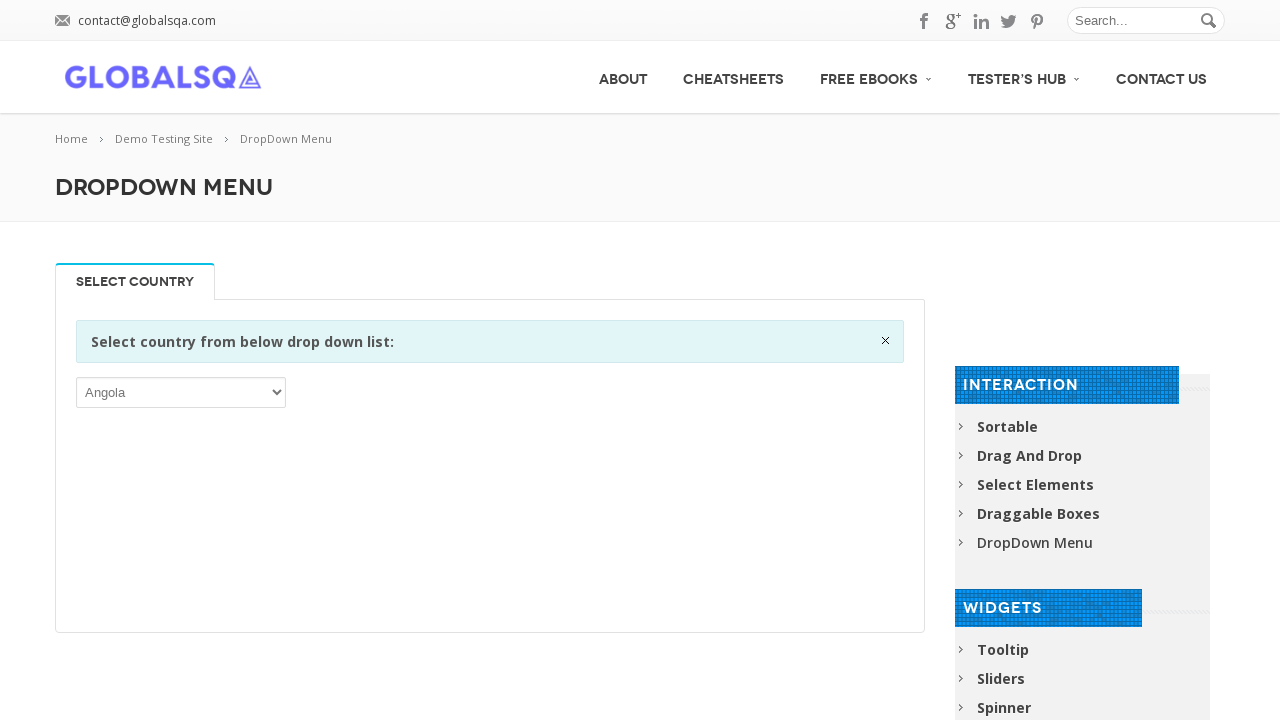

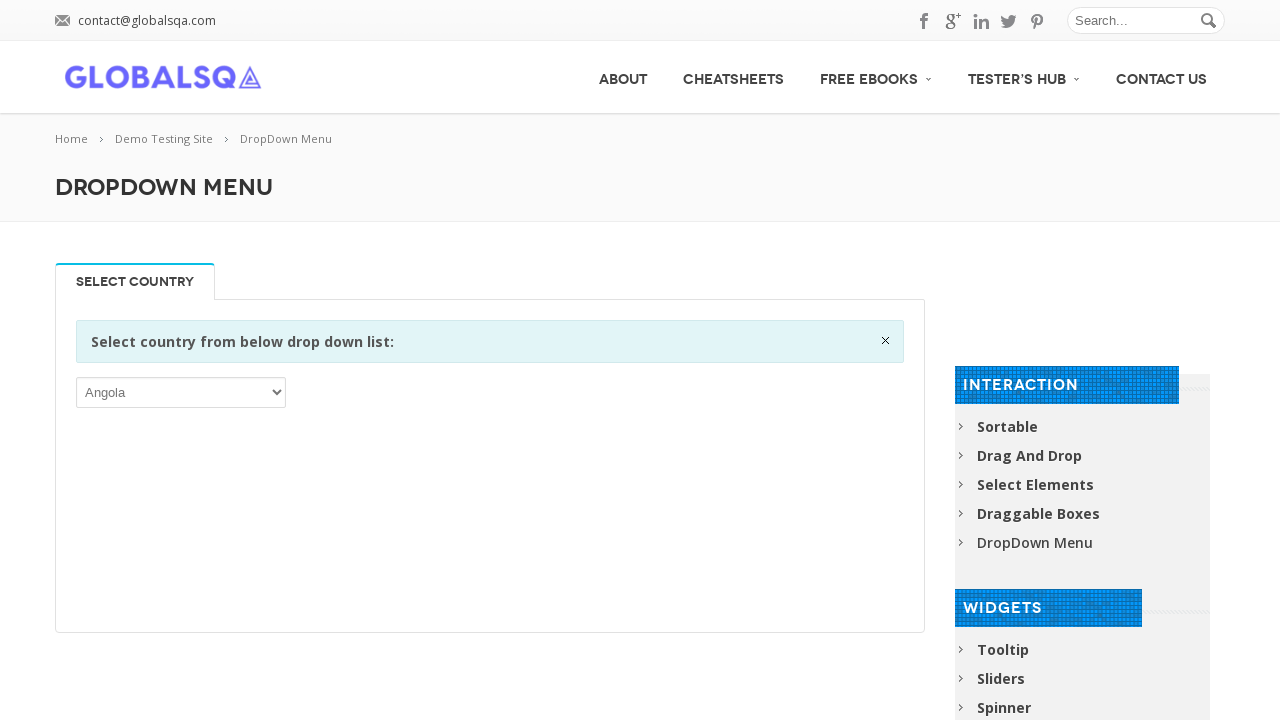